Tests hover functionality by moving mouse over an avatar image and verifying the user name appears

Starting URL: https://the-internet.herokuapp.com/hovers

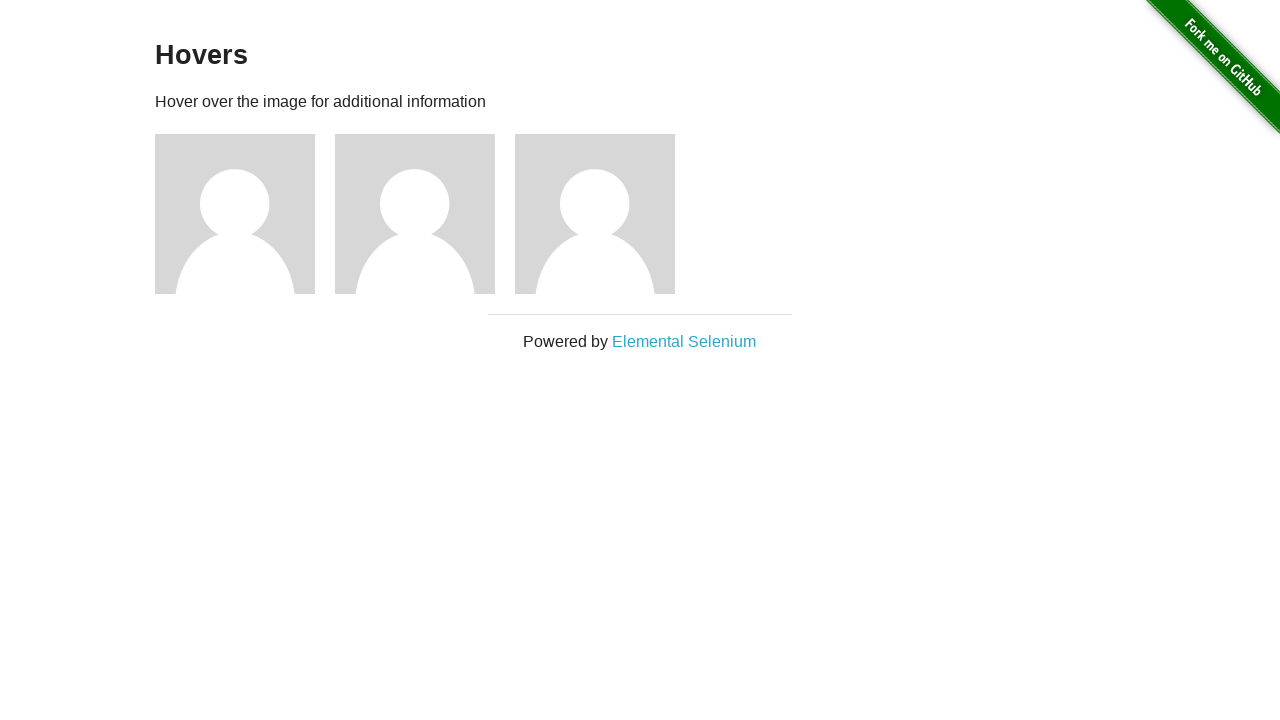

Navigated to hovers test page
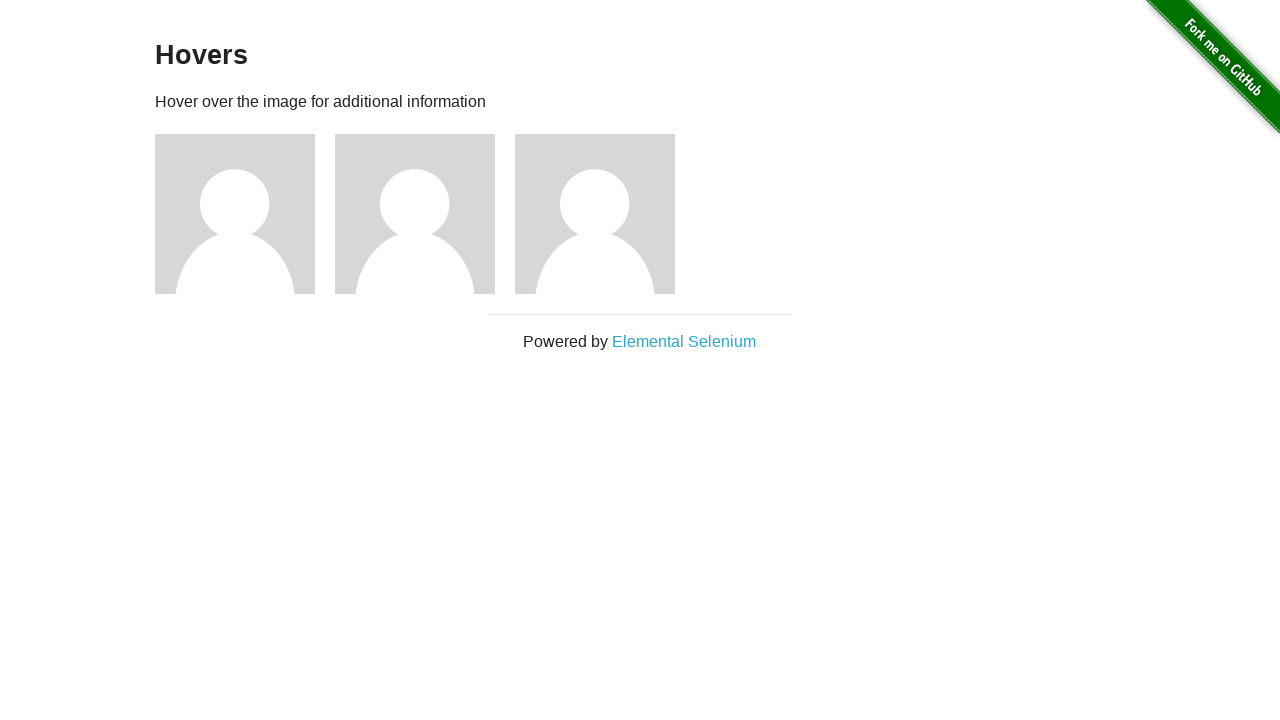

Hovered over the first avatar image at (235, 214) on xpath=//img[@src='/img/avatar-blank.jpg'] >> nth=0
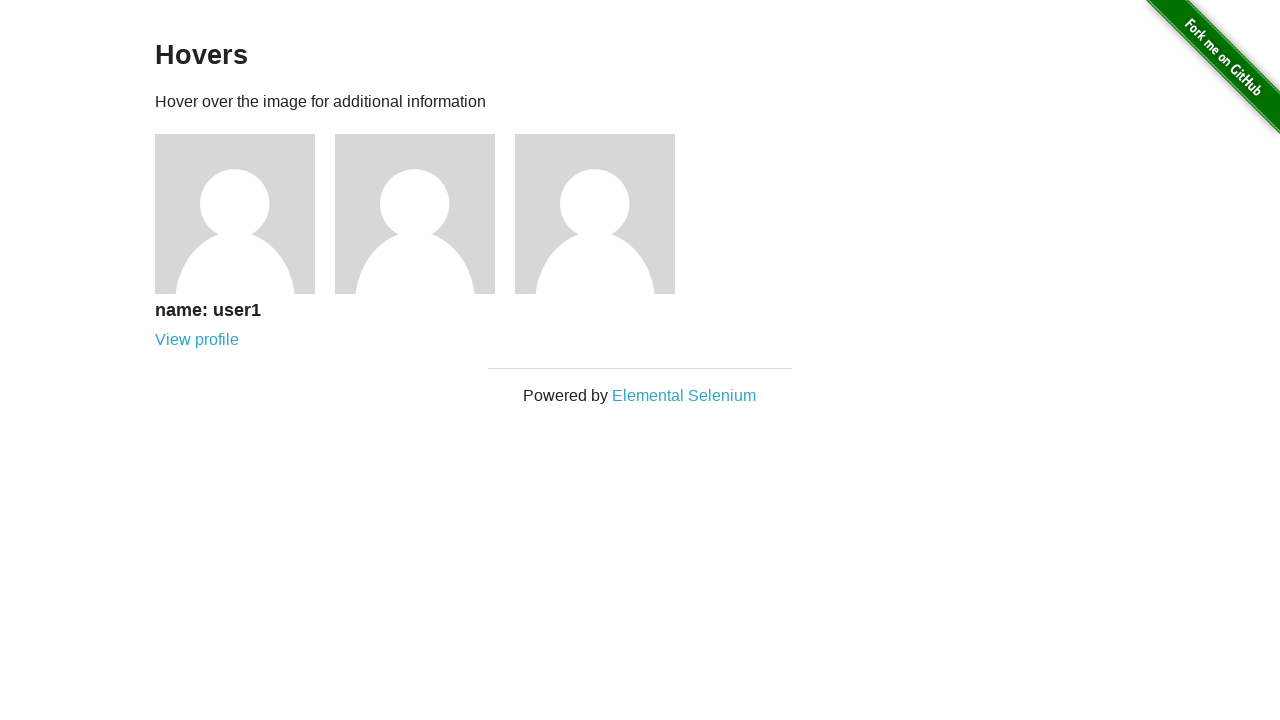

User name caption appeared after hovering
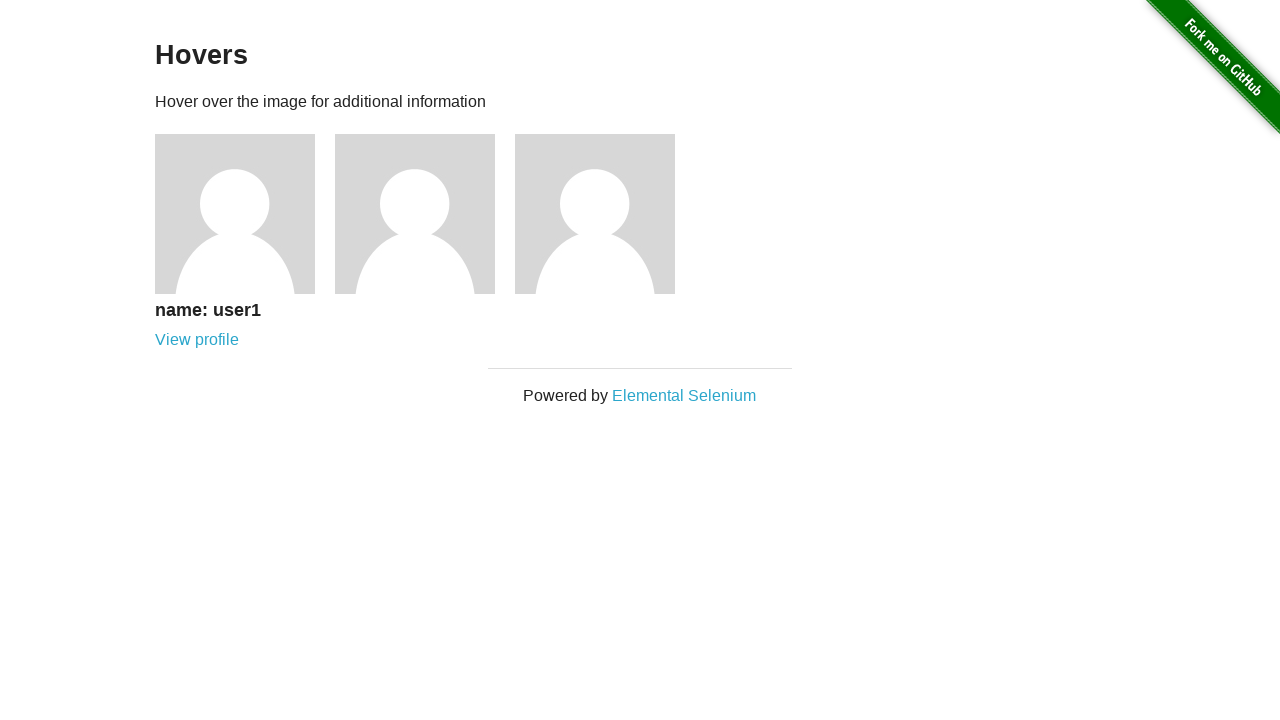

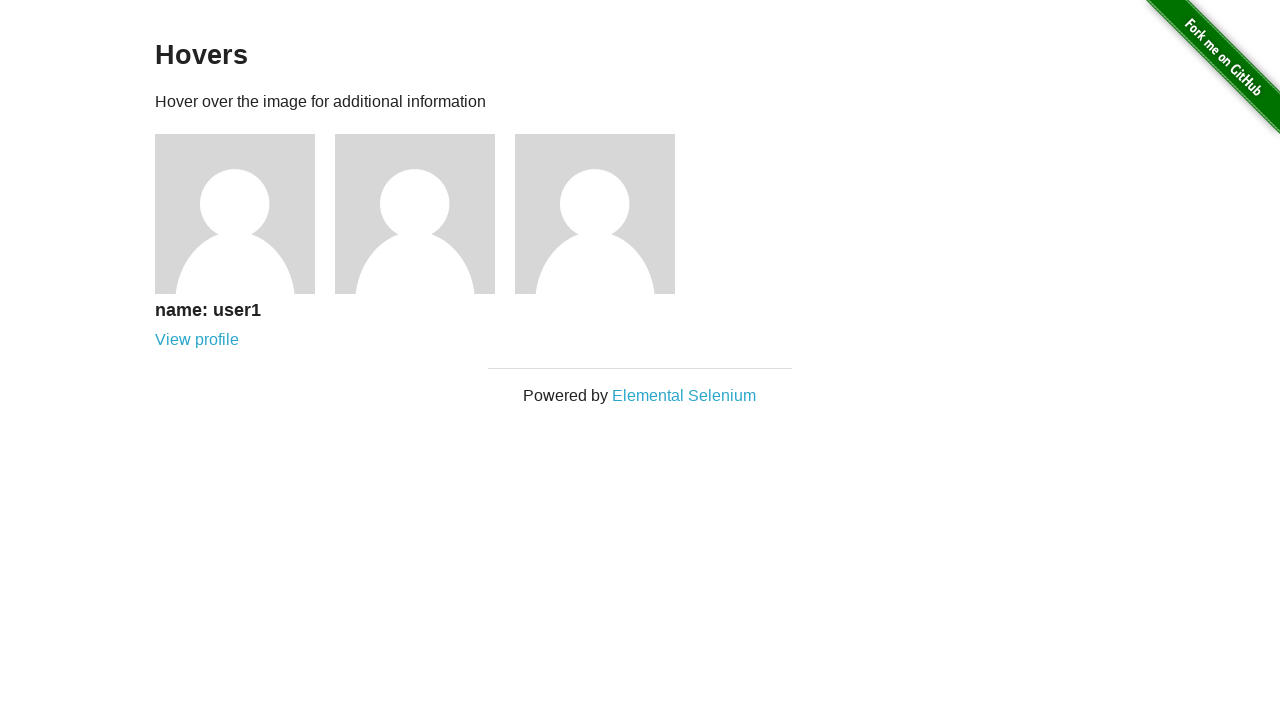